Tests checkbox functionality by navigating to the UI Testing Concepts section, then the Check Box page, selecting all checkboxes, and then deselecting them all in reverse order

Starting URL: https://demoapps.qspiders.com/

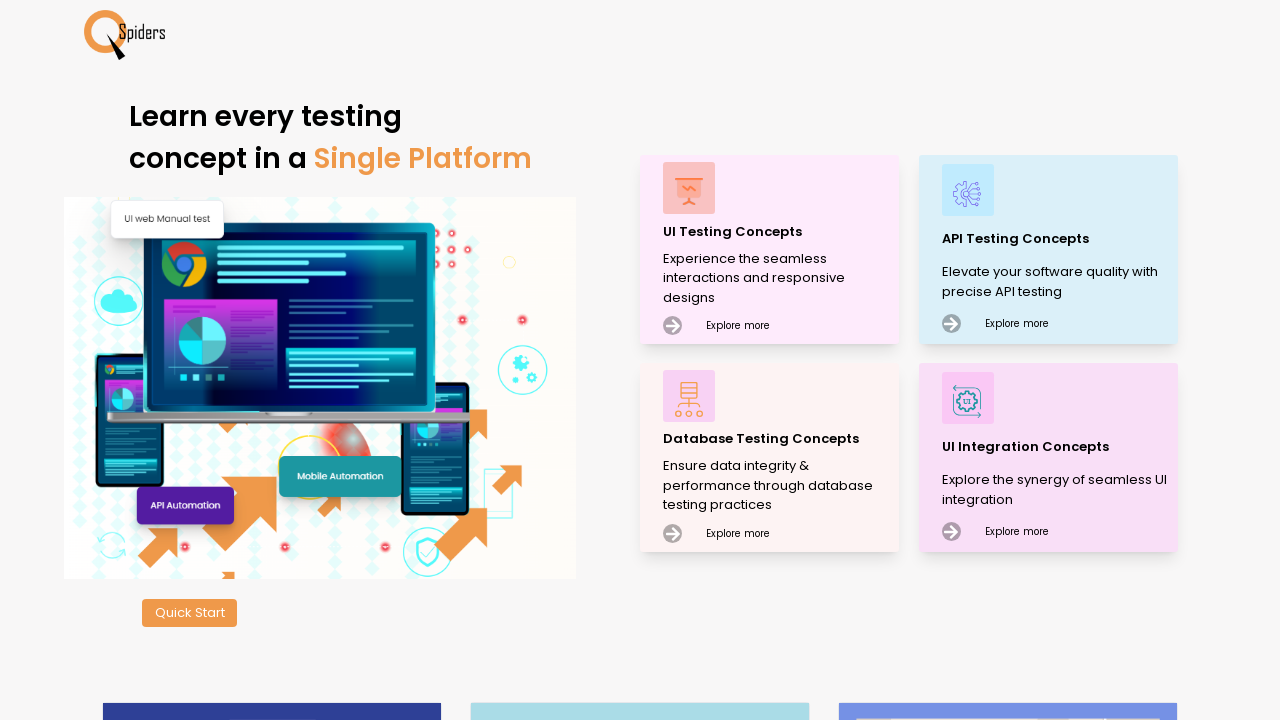

Clicked on UI Testing Concepts section at (778, 232) on xpath=//p[text()='UI Testing Concepts']
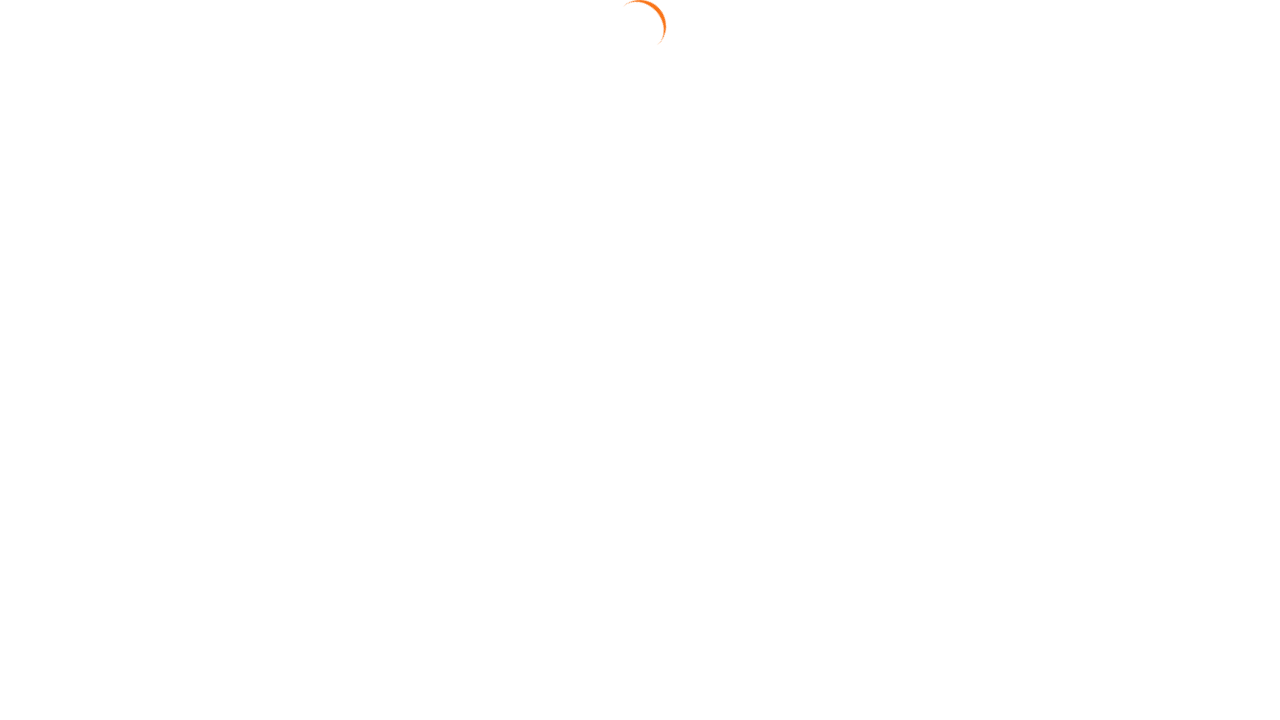

Clicked on Check Box section at (52, 236) on xpath=//section[text()='Check Box']
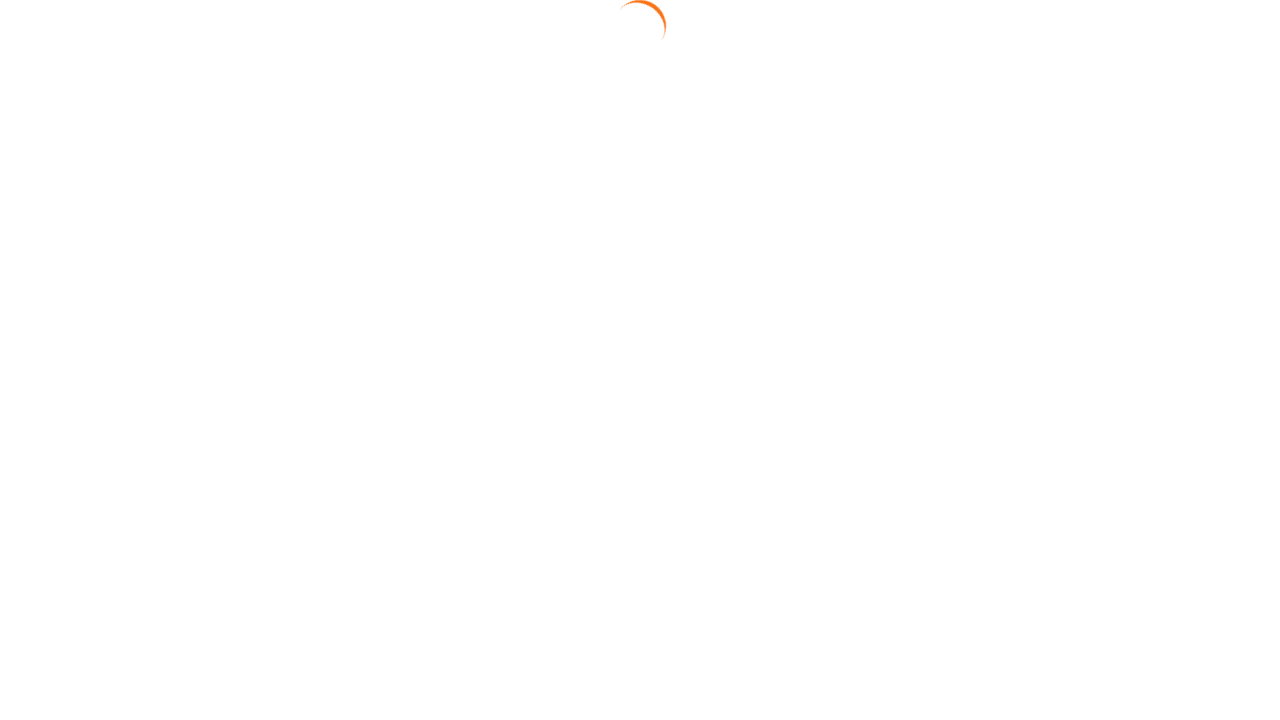

Checkboxes loaded on the page
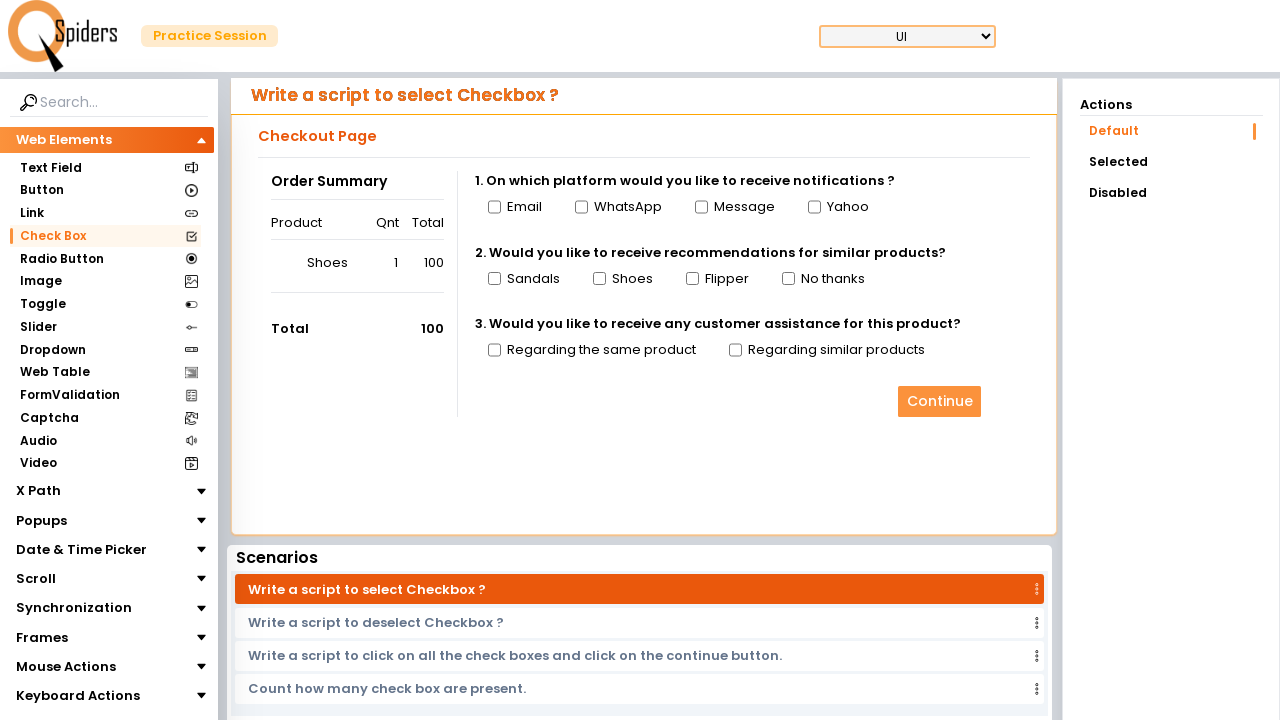

Found 10 checkboxes on the page
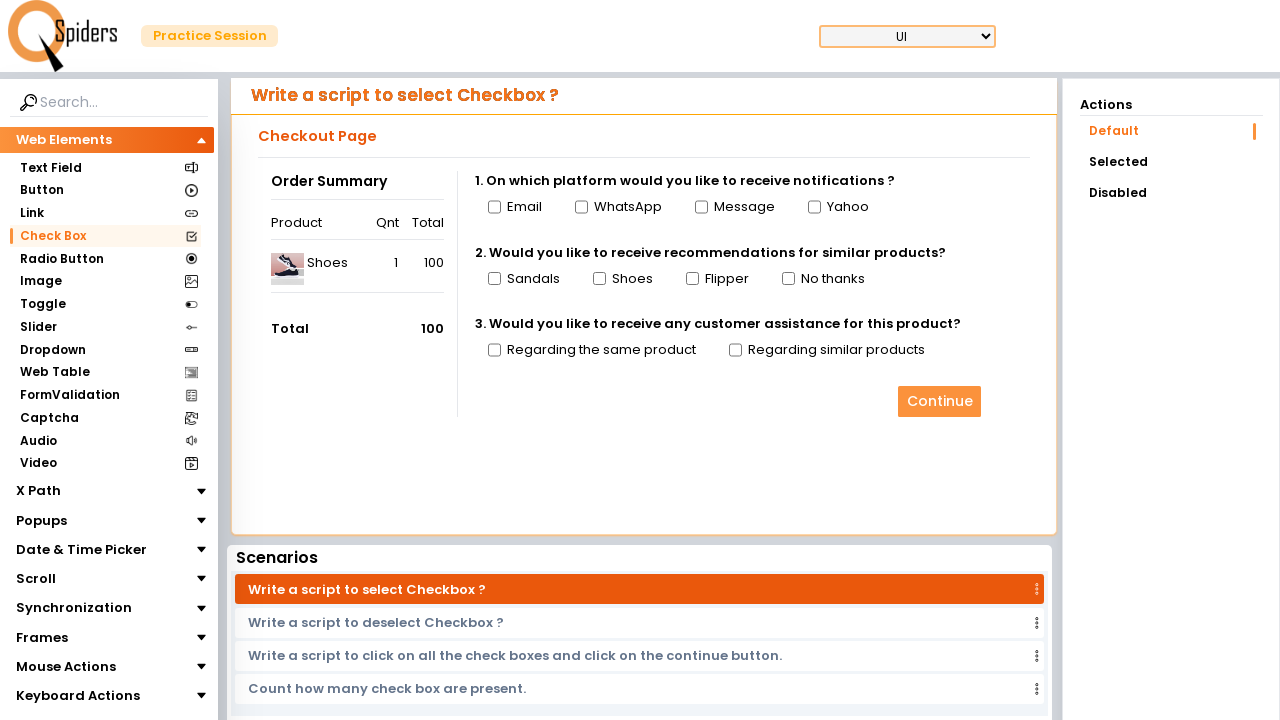

Selected checkbox 1 of 10 at (494, 207) on input[type='checkbox'] >> nth=0
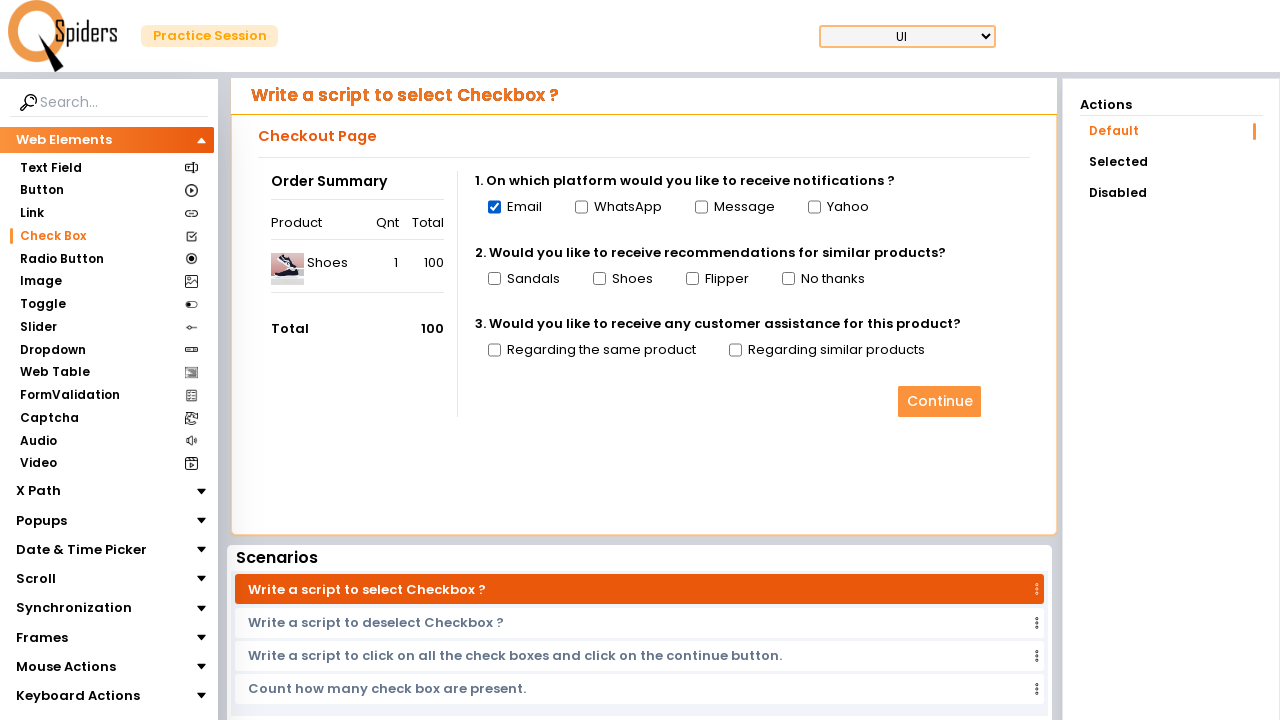

Selected checkbox 2 of 10 at (581, 207) on input[type='checkbox'] >> nth=1
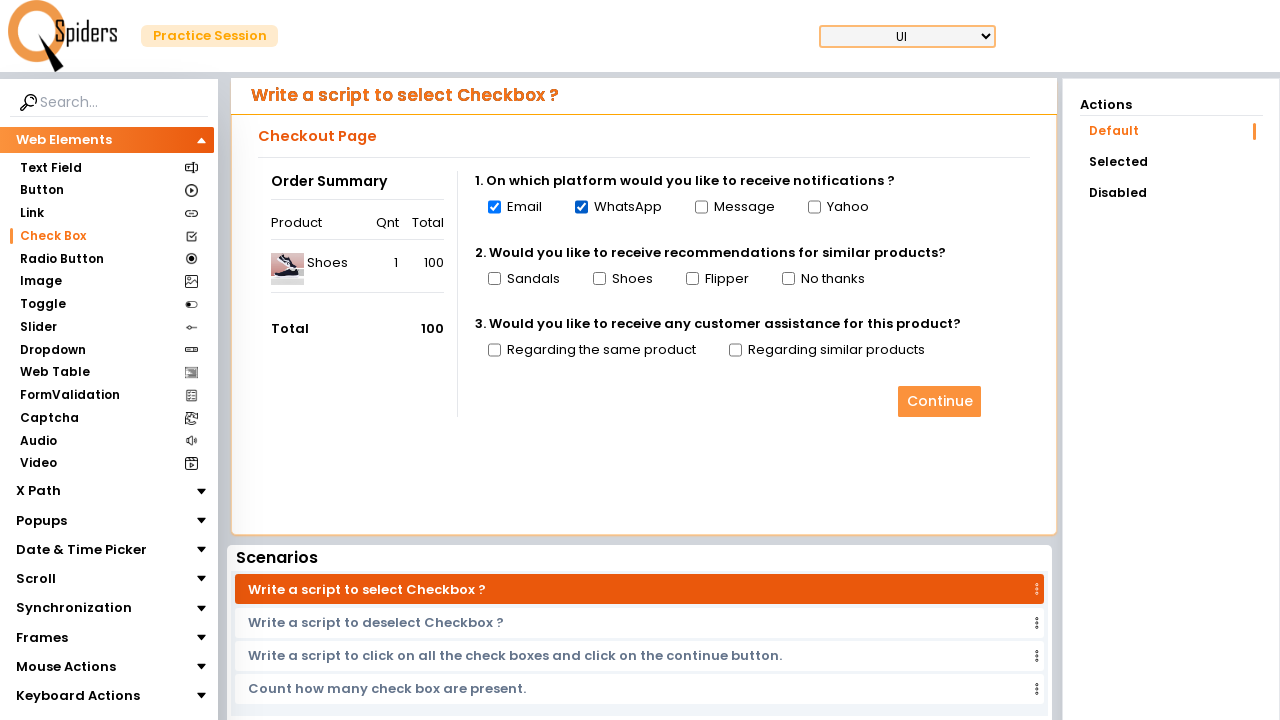

Selected checkbox 3 of 10 at (701, 207) on input[type='checkbox'] >> nth=2
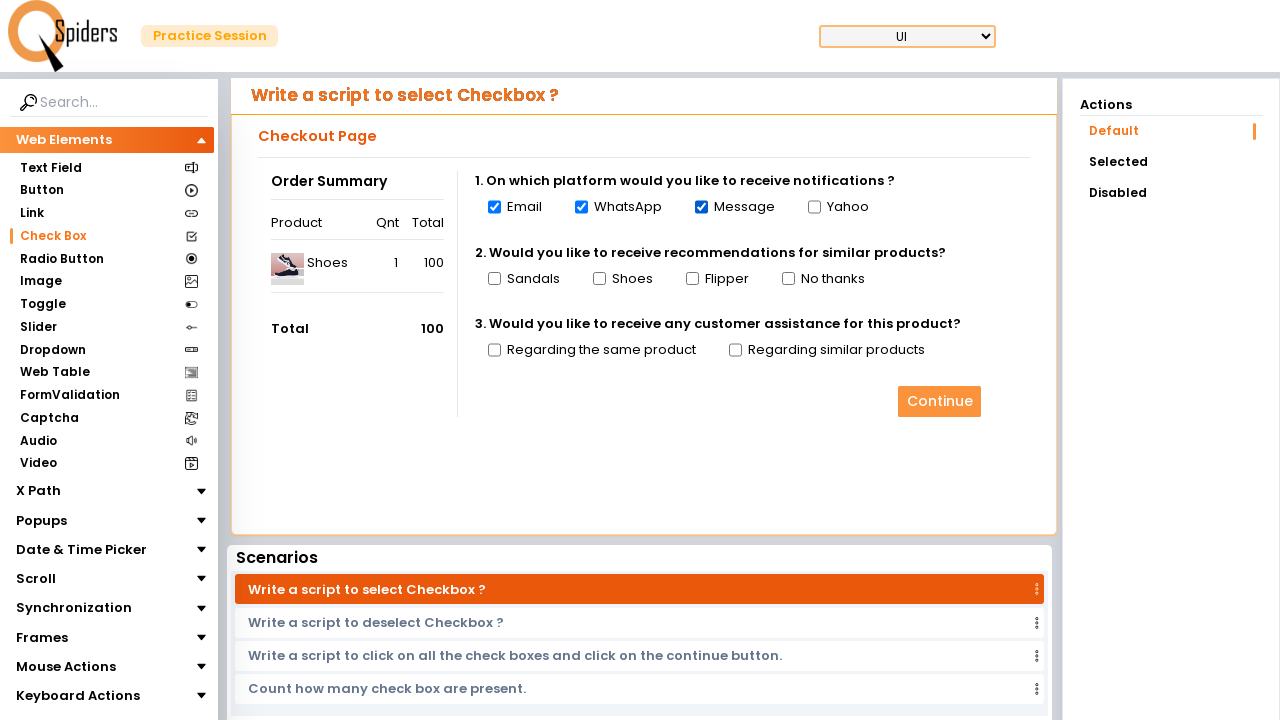

Selected checkbox 4 of 10 at (814, 207) on input[type='checkbox'] >> nth=3
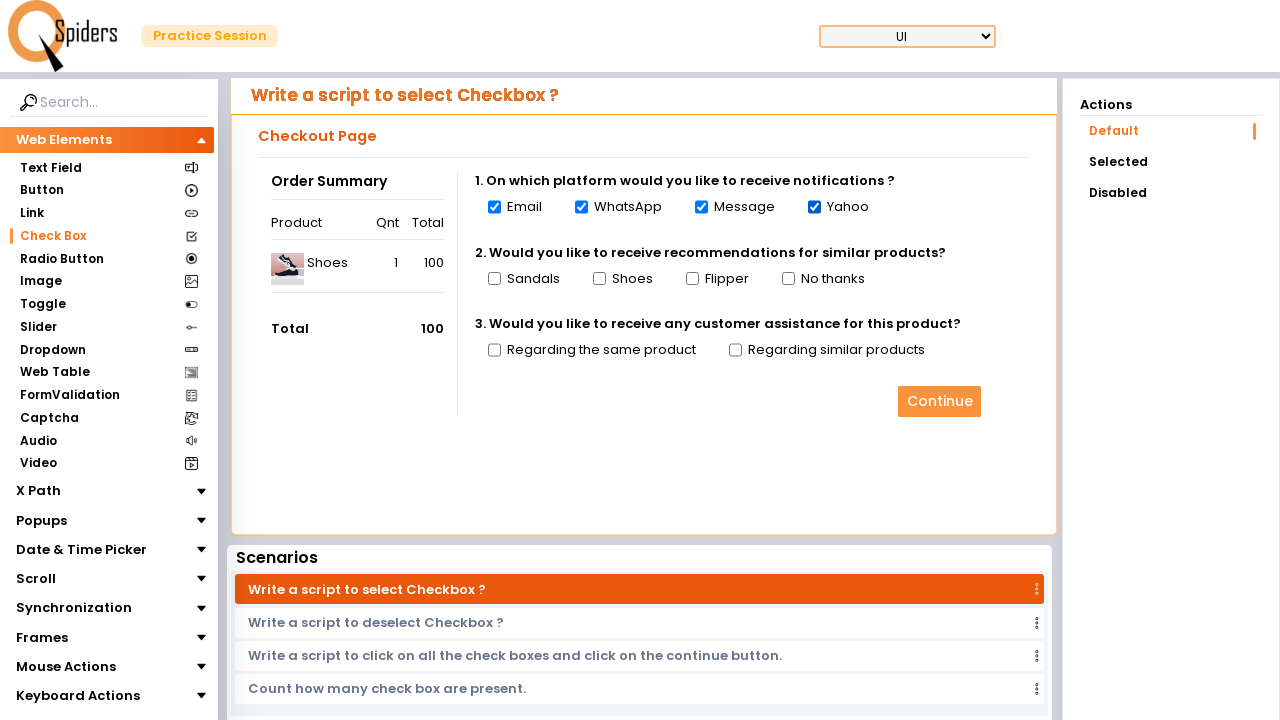

Selected checkbox 5 of 10 at (494, 279) on input[type='checkbox'] >> nth=4
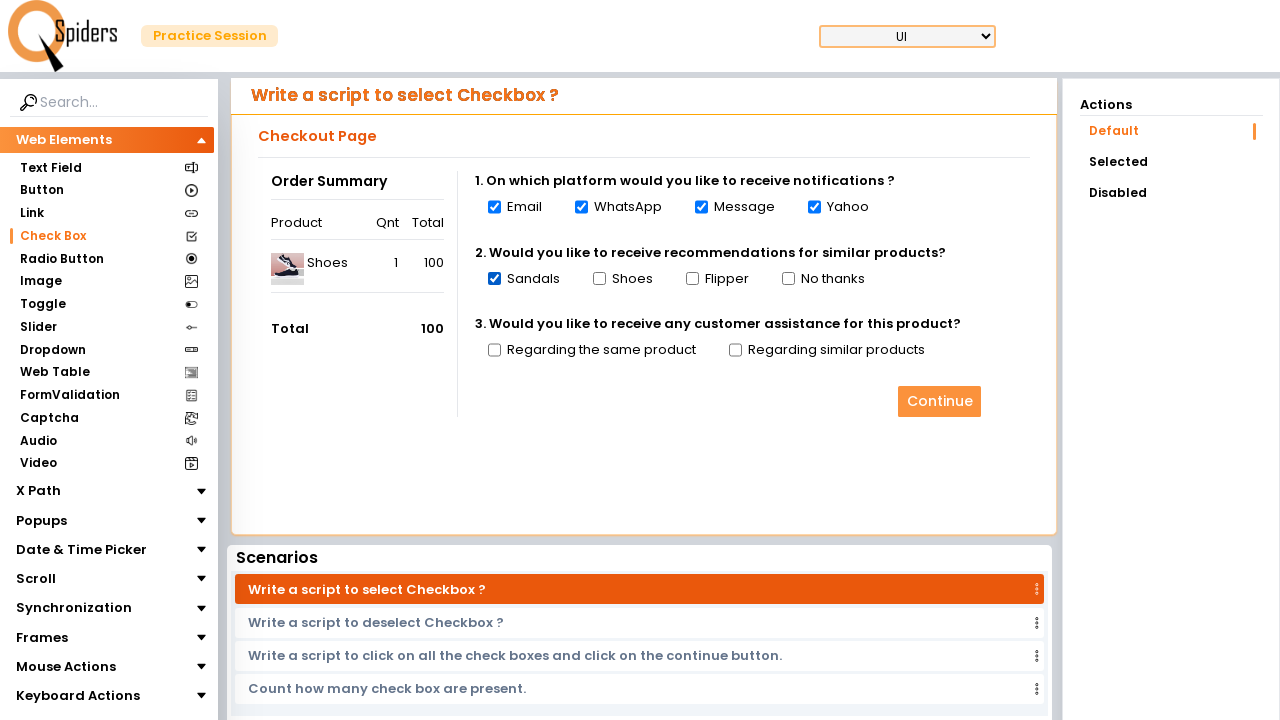

Selected checkbox 6 of 10 at (599, 279) on input[type='checkbox'] >> nth=5
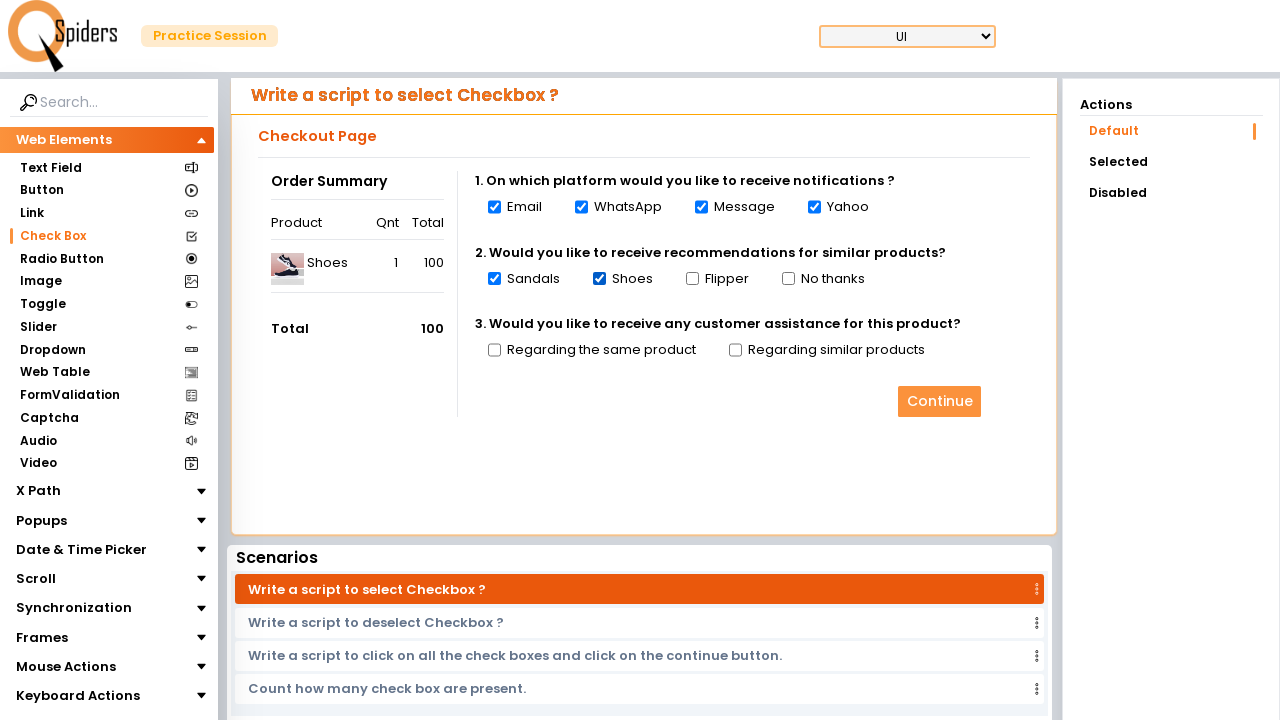

Selected checkbox 7 of 10 at (692, 279) on input[type='checkbox'] >> nth=6
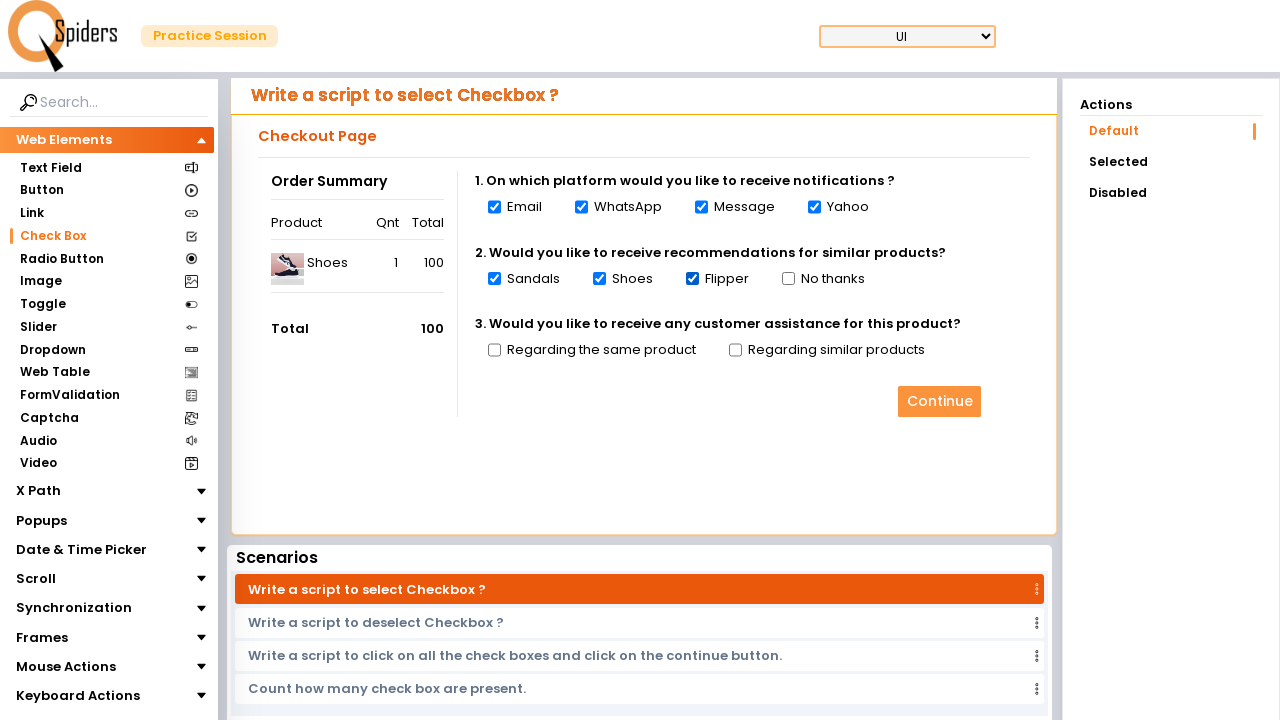

Selected checkbox 8 of 10 at (788, 279) on input[type='checkbox'] >> nth=7
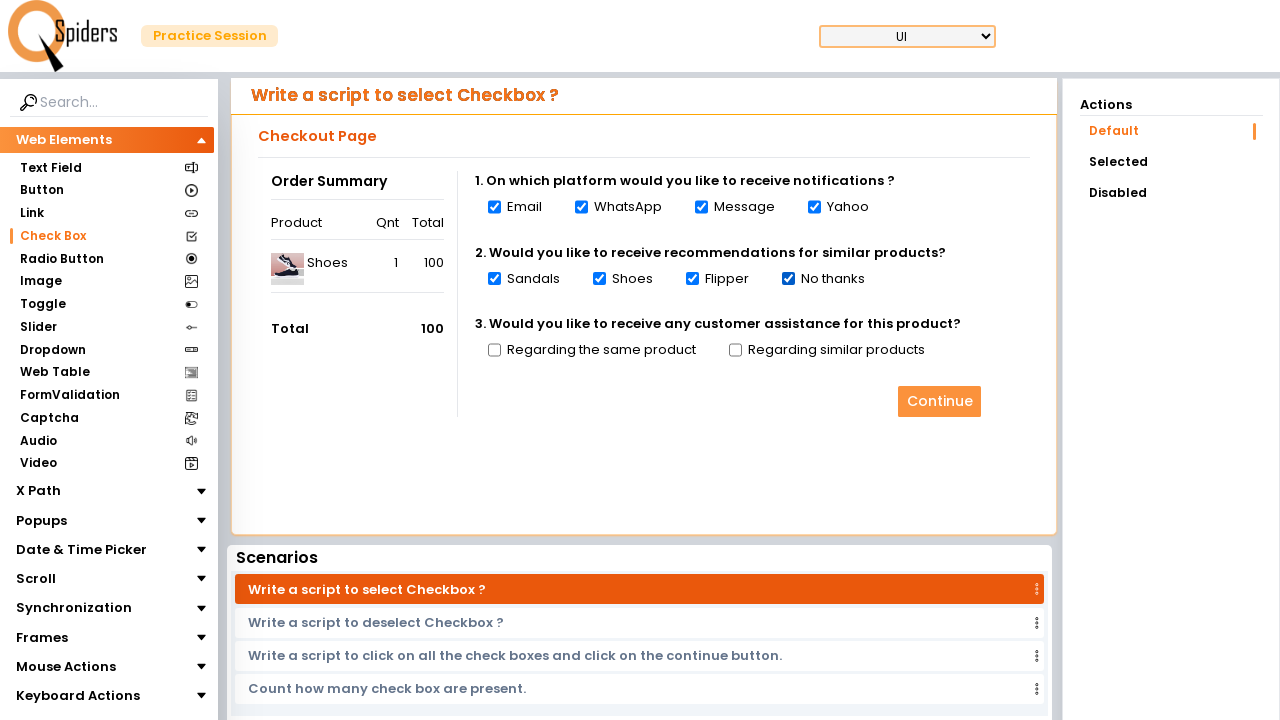

Selected checkbox 9 of 10 at (494, 350) on input[type='checkbox'] >> nth=8
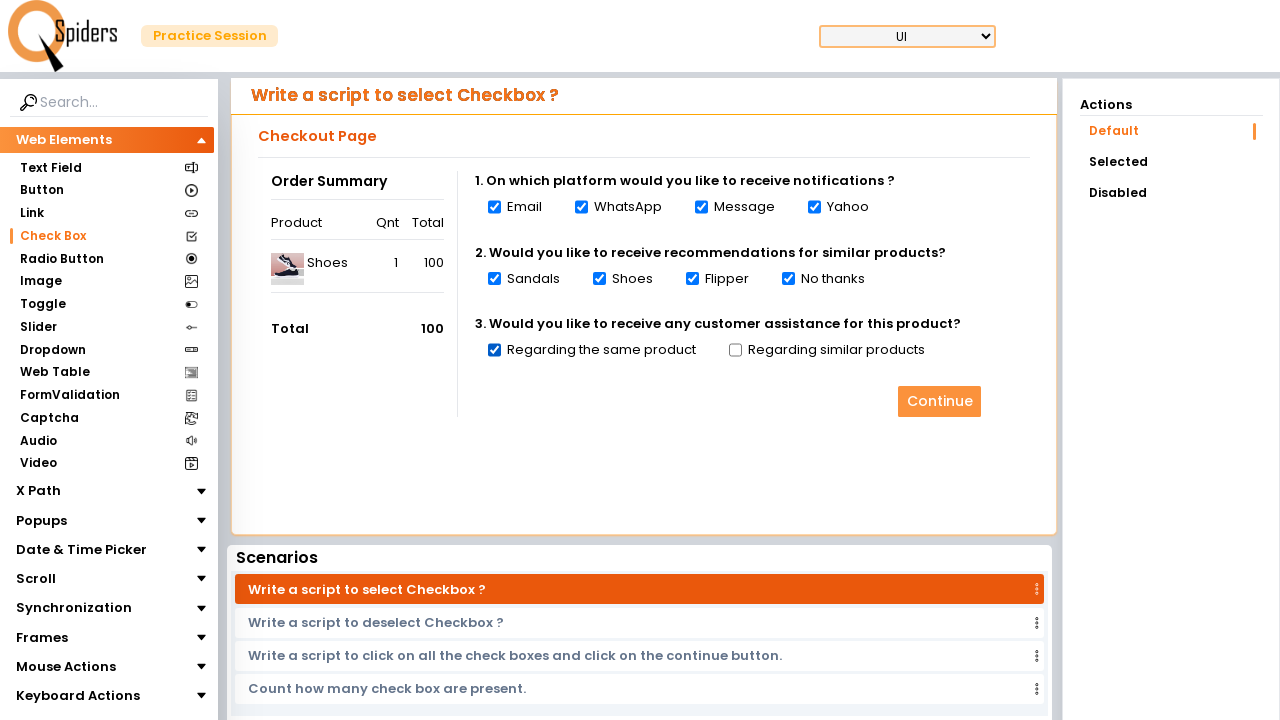

Selected checkbox 10 of 10 at (735, 350) on input[type='checkbox'] >> nth=9
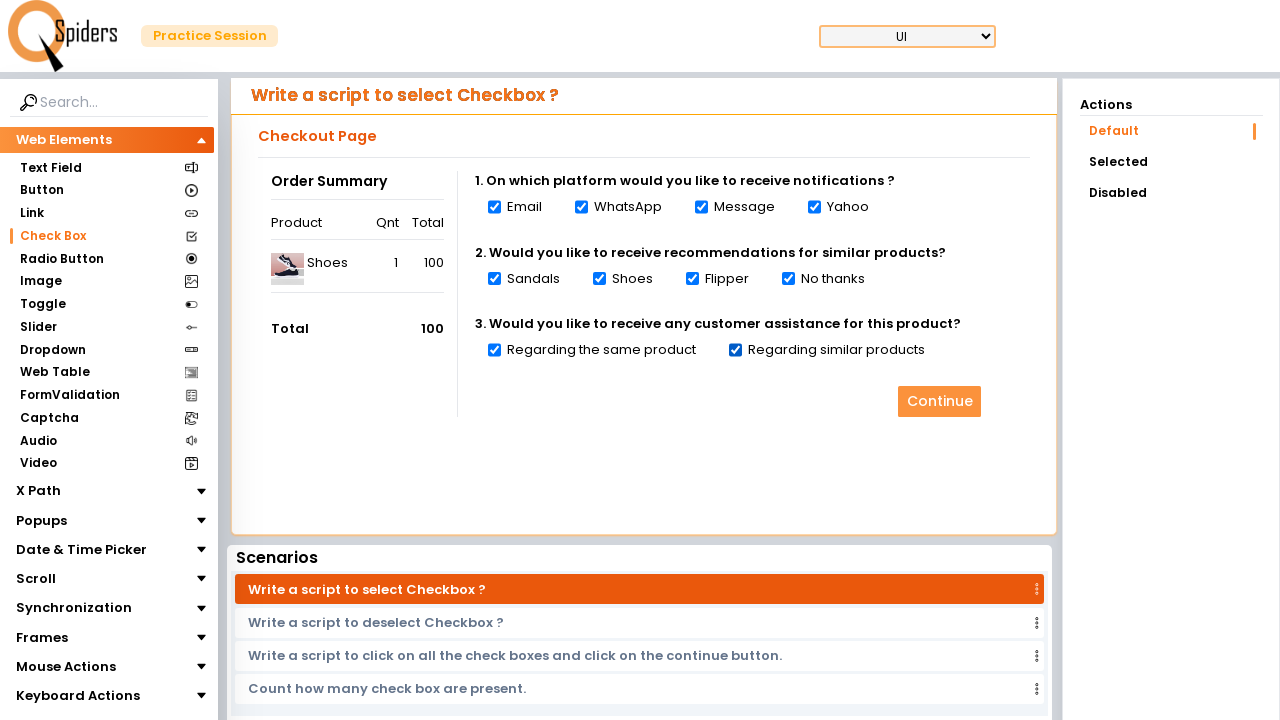

Deselected checkbox 10 in reverse order at (735, 350) on input[type='checkbox'] >> nth=9
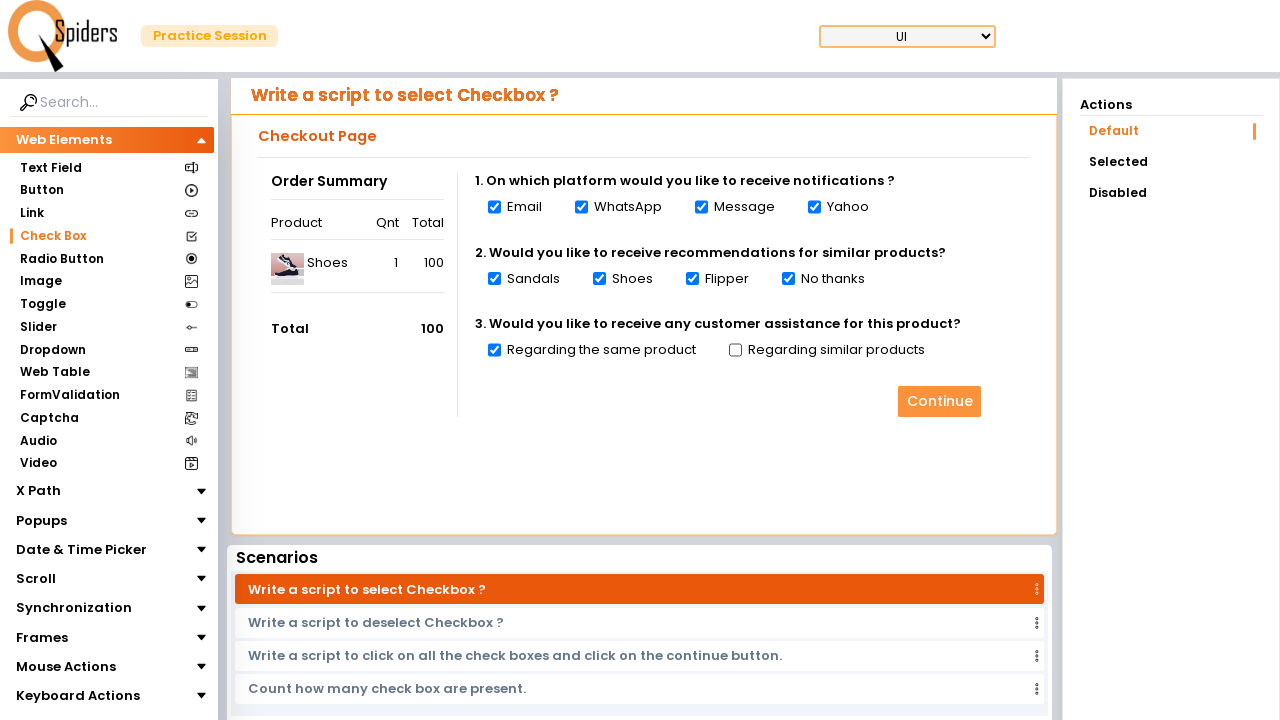

Deselected checkbox 9 in reverse order at (494, 350) on input[type='checkbox'] >> nth=8
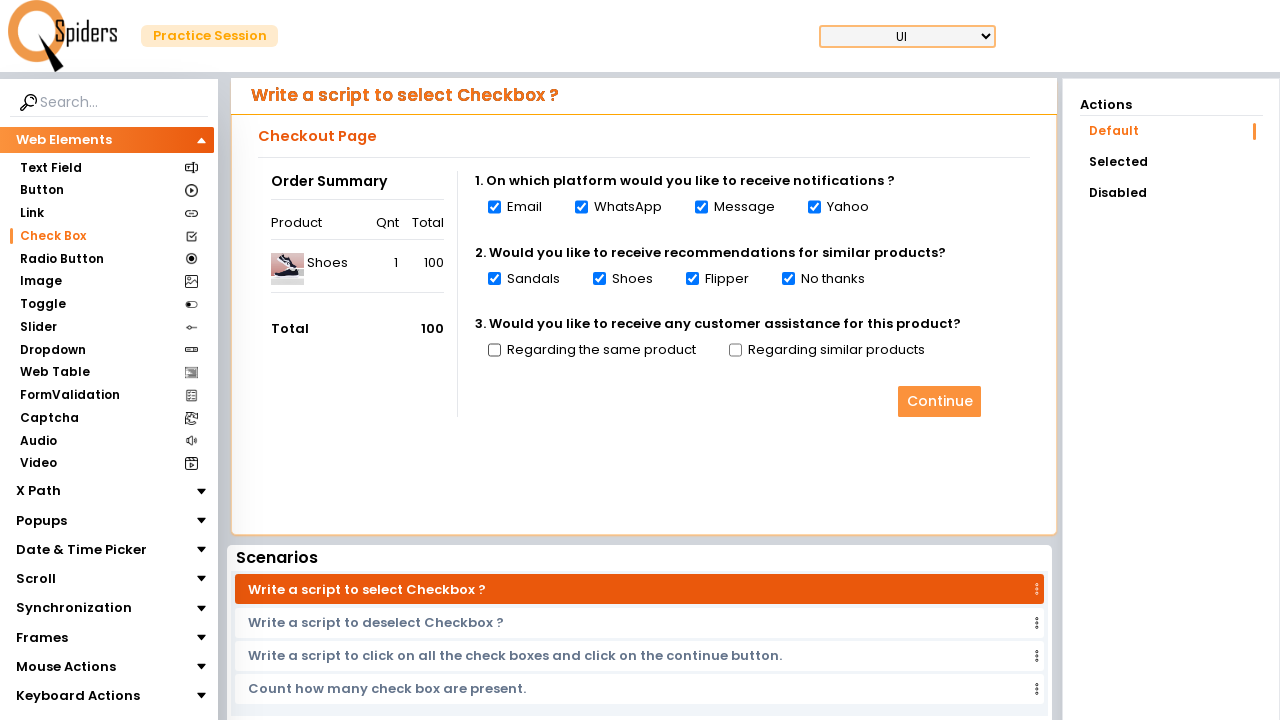

Deselected checkbox 8 in reverse order at (788, 279) on input[type='checkbox'] >> nth=7
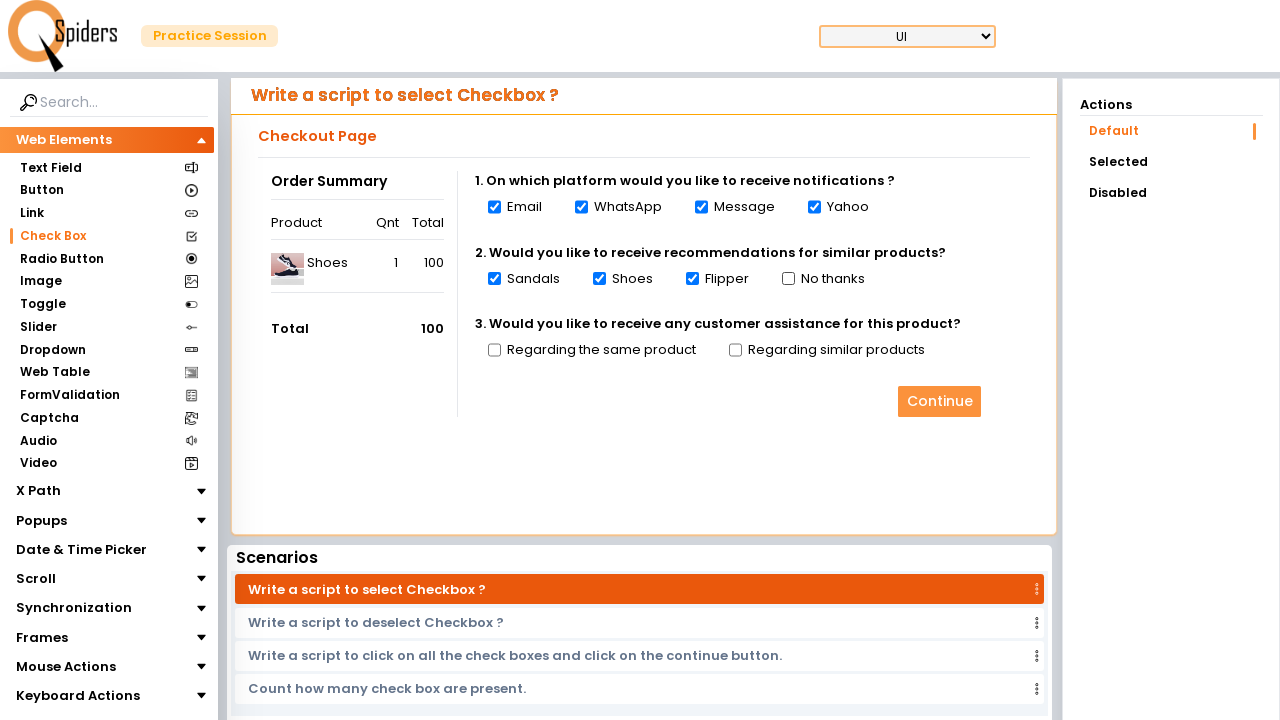

Deselected checkbox 7 in reverse order at (692, 279) on input[type='checkbox'] >> nth=6
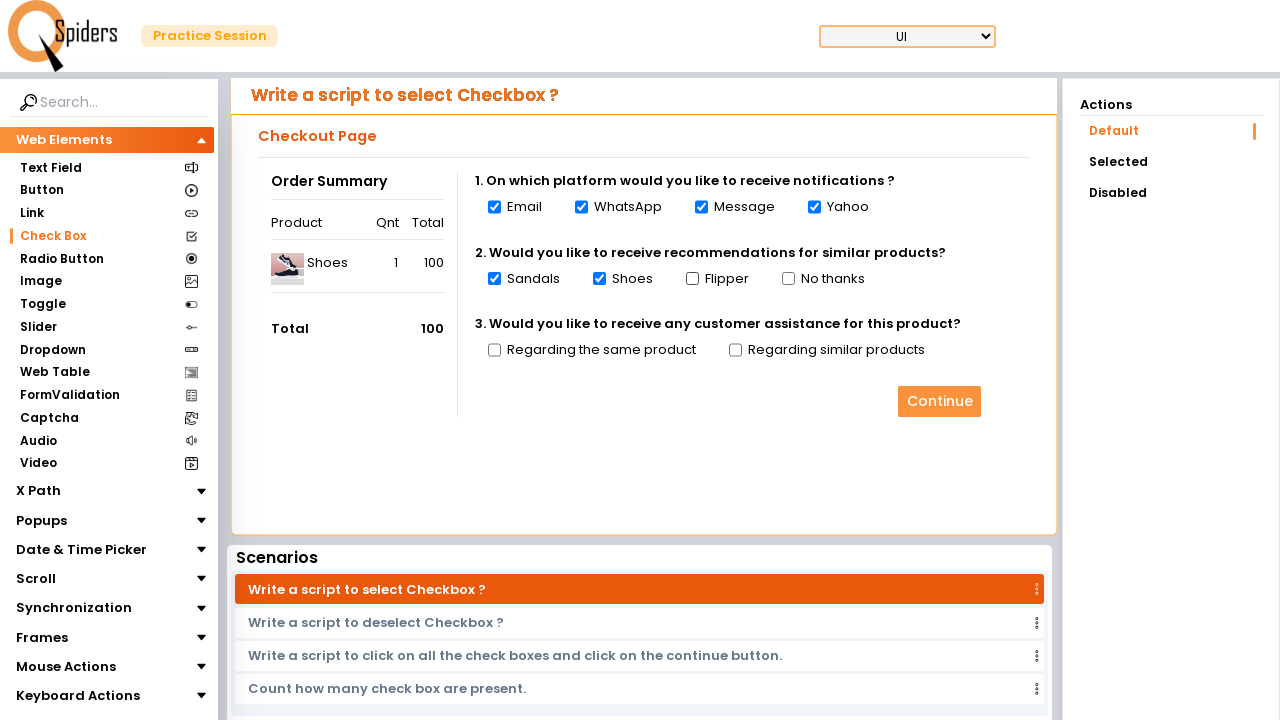

Deselected checkbox 6 in reverse order at (599, 279) on input[type='checkbox'] >> nth=5
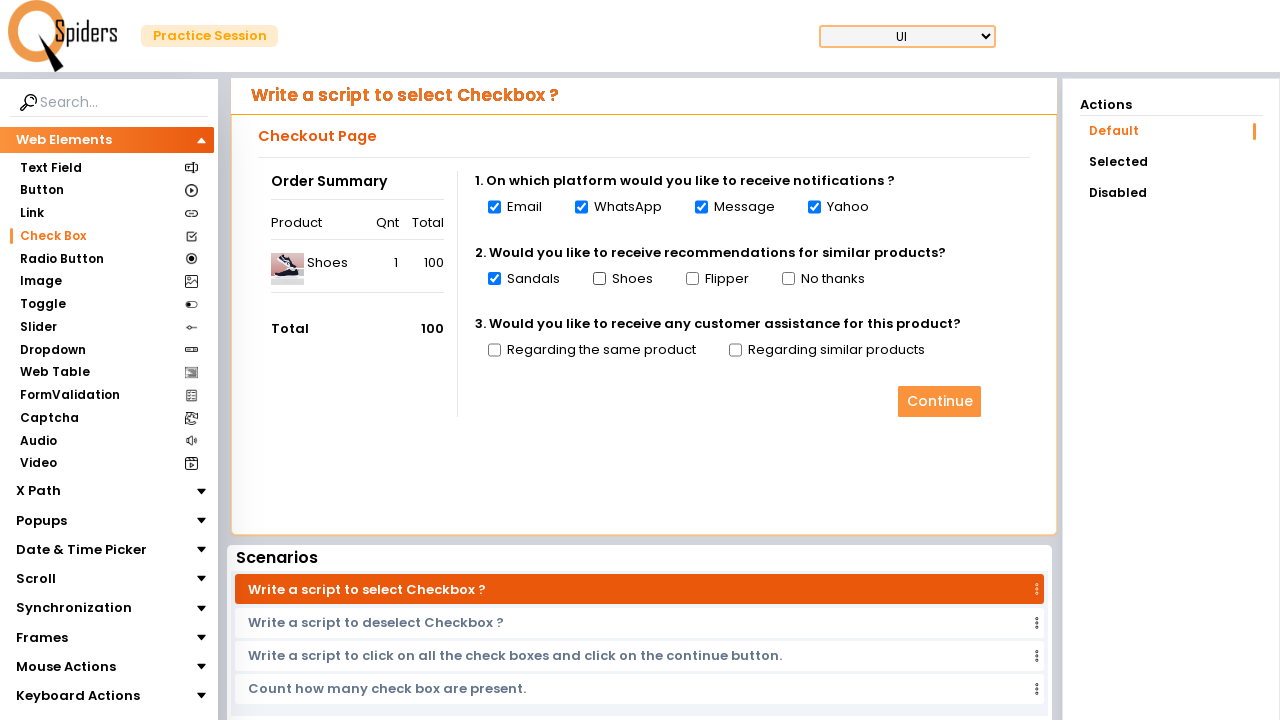

Deselected checkbox 5 in reverse order at (494, 279) on input[type='checkbox'] >> nth=4
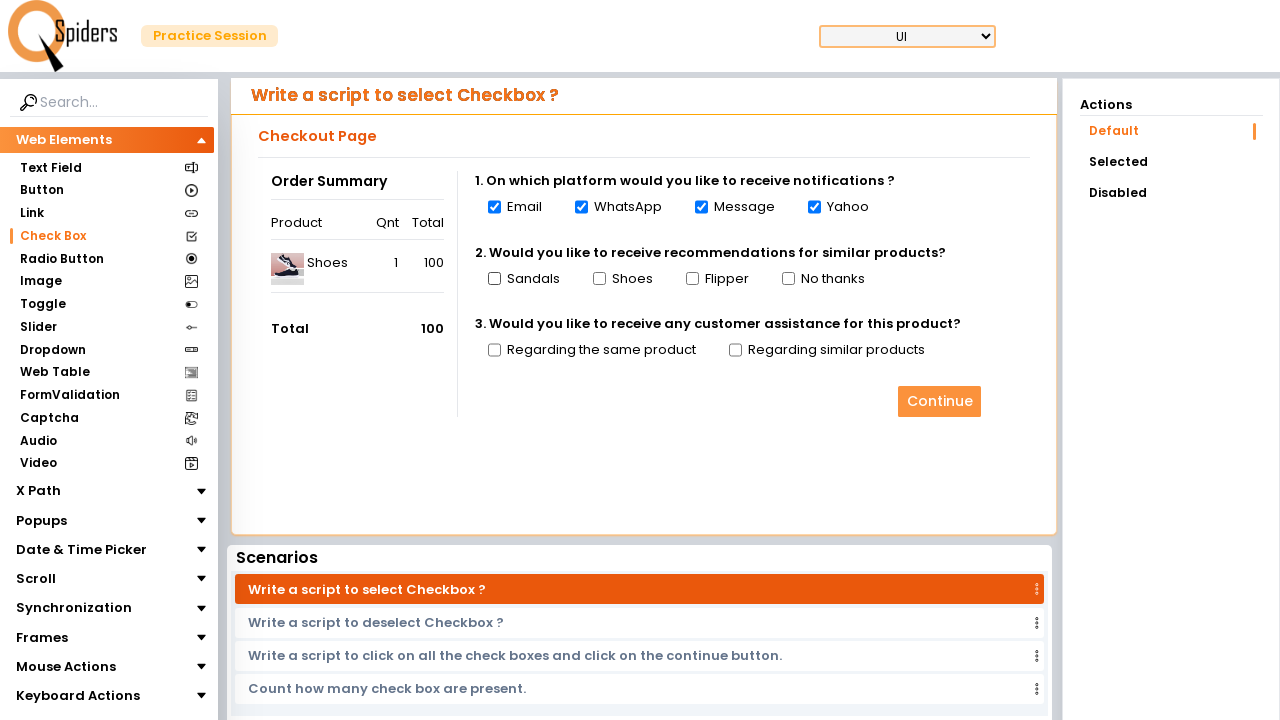

Deselected checkbox 4 in reverse order at (814, 207) on input[type='checkbox'] >> nth=3
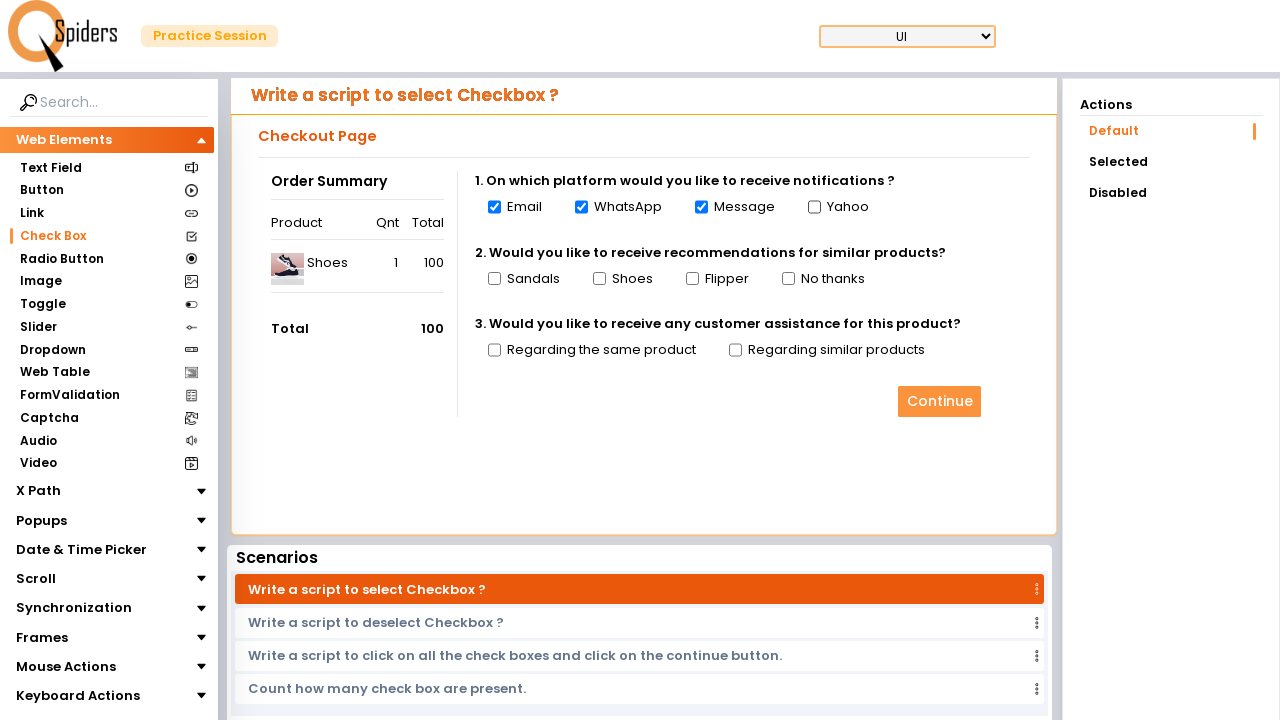

Deselected checkbox 3 in reverse order at (701, 207) on input[type='checkbox'] >> nth=2
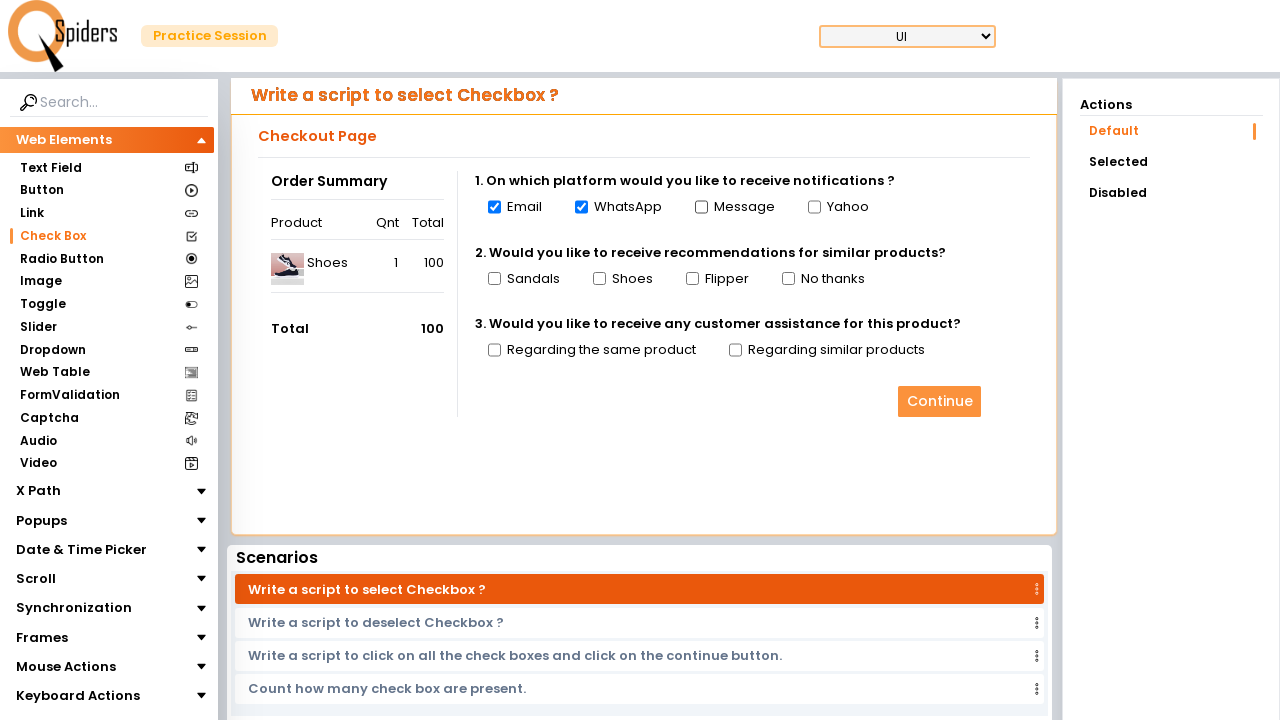

Deselected checkbox 2 in reverse order at (581, 207) on input[type='checkbox'] >> nth=1
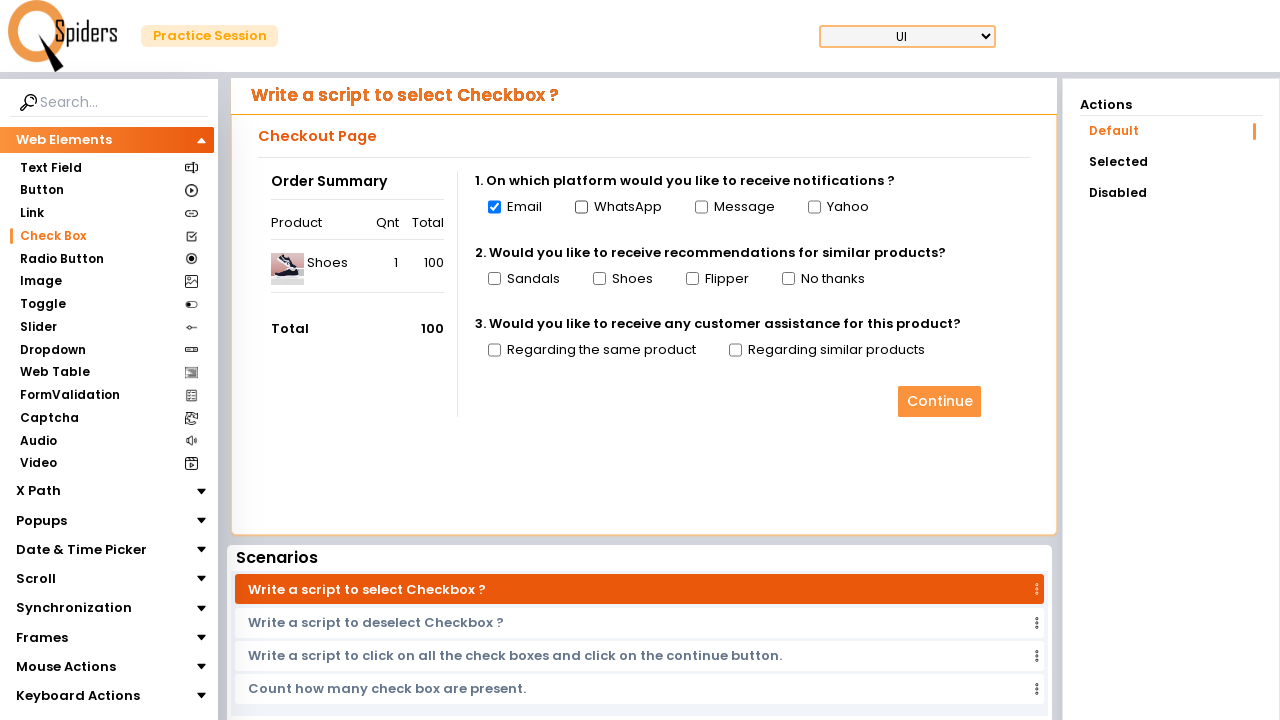

Deselected checkbox 1 in reverse order at (494, 207) on input[type='checkbox'] >> nth=0
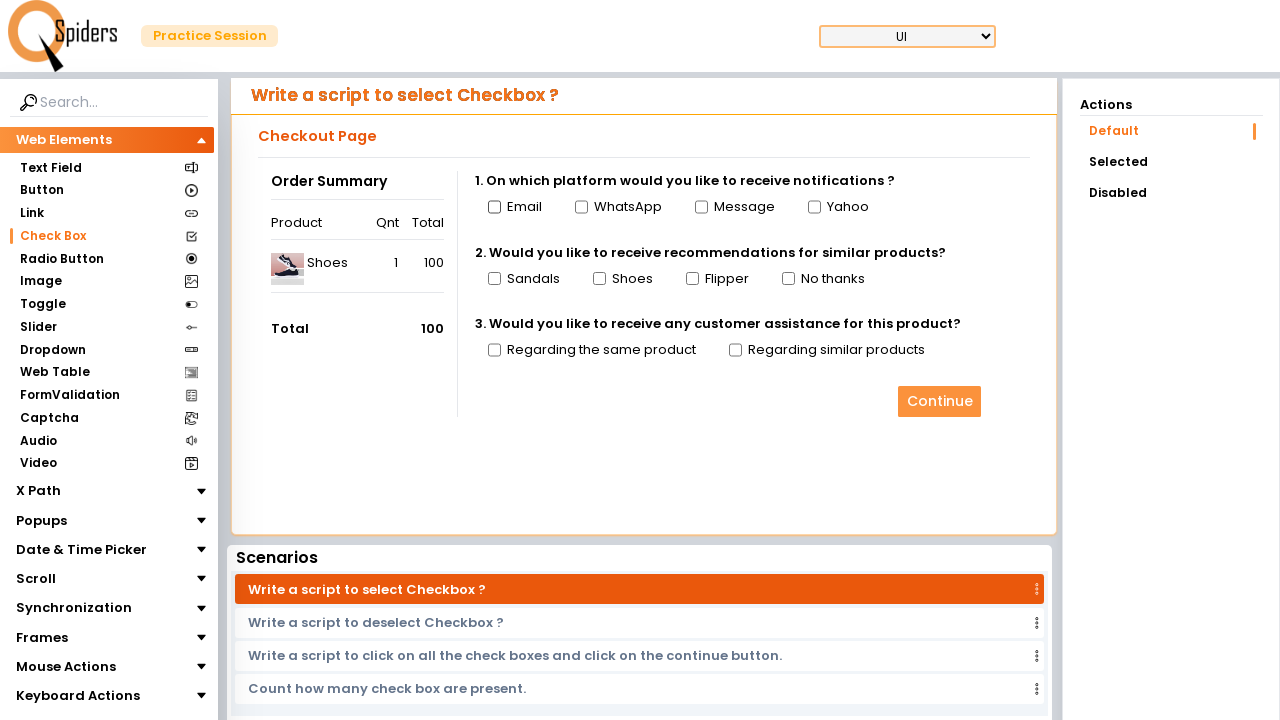

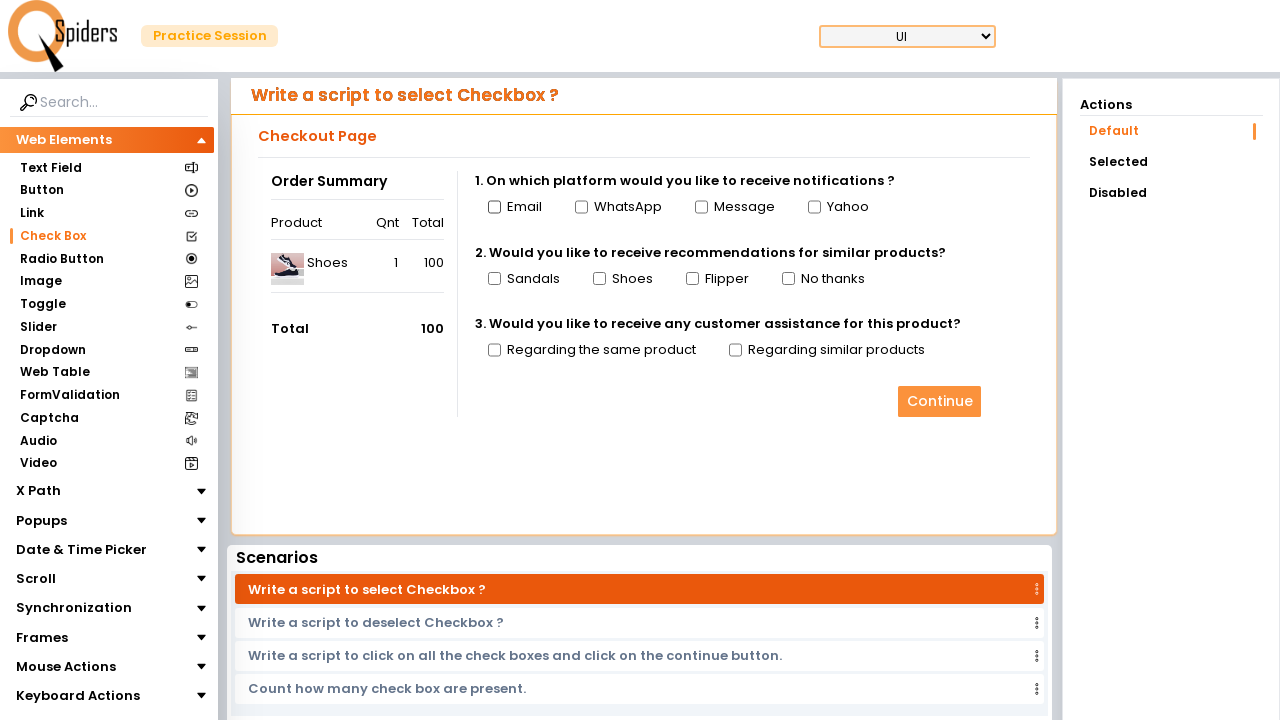